Tests double-click functionality by double-clicking a button to trigger an alert and then accepting the alert

Starting URL: https://only-testing-blog.blogspot.in/2014/09/selectable.html

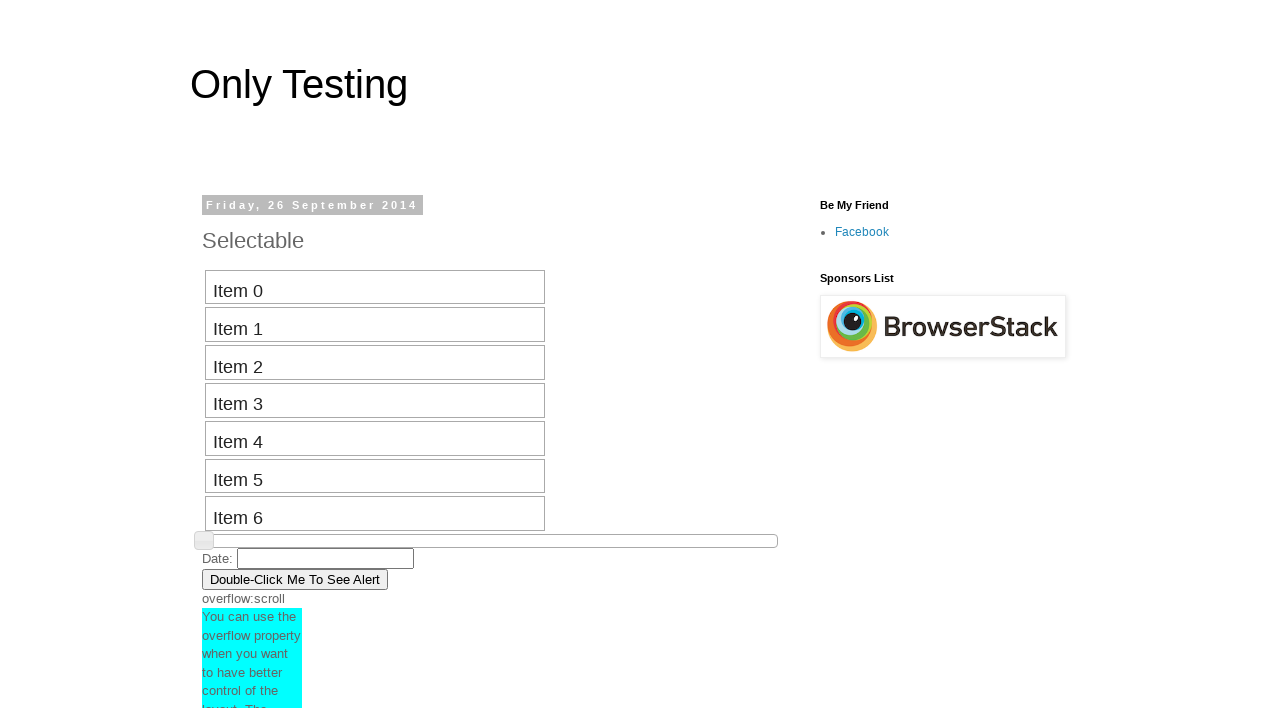

Located double-click button element
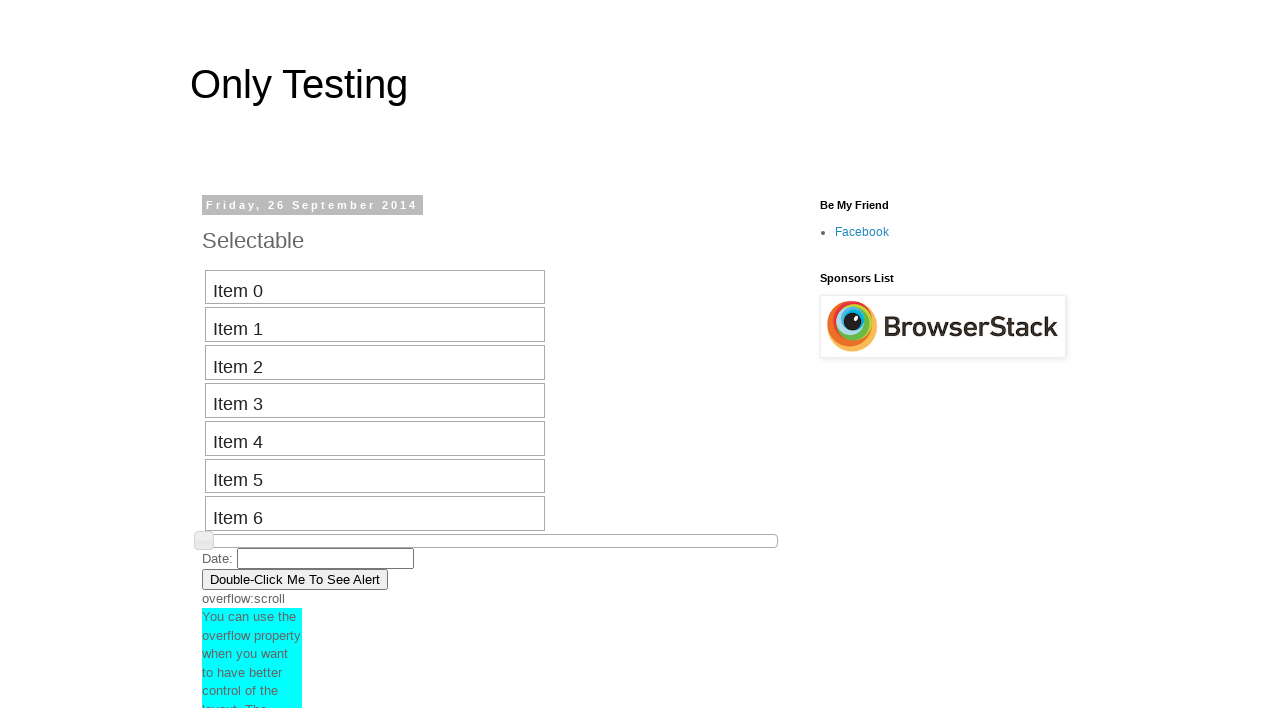

Double-clicked the button to trigger alert at (295, 579) on xpath=//button[contains(.,'Double-Click Me To See Alert')]
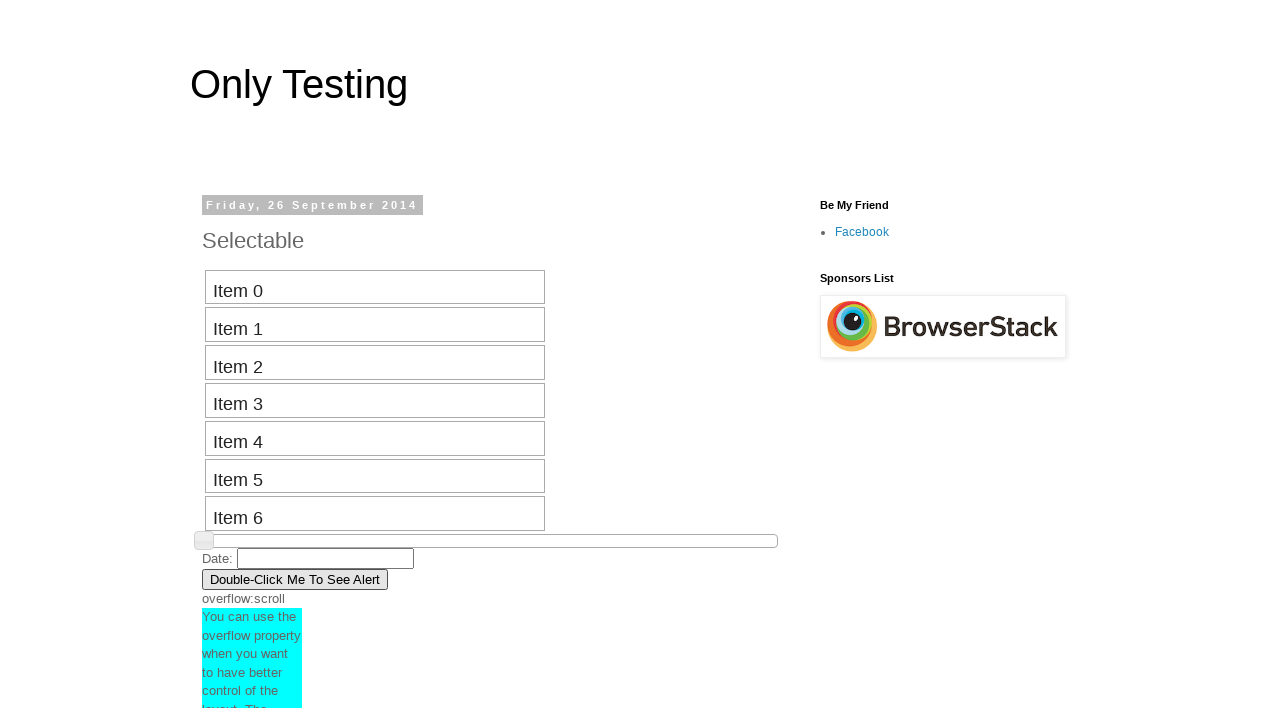

Set up dialog handler to accept alert
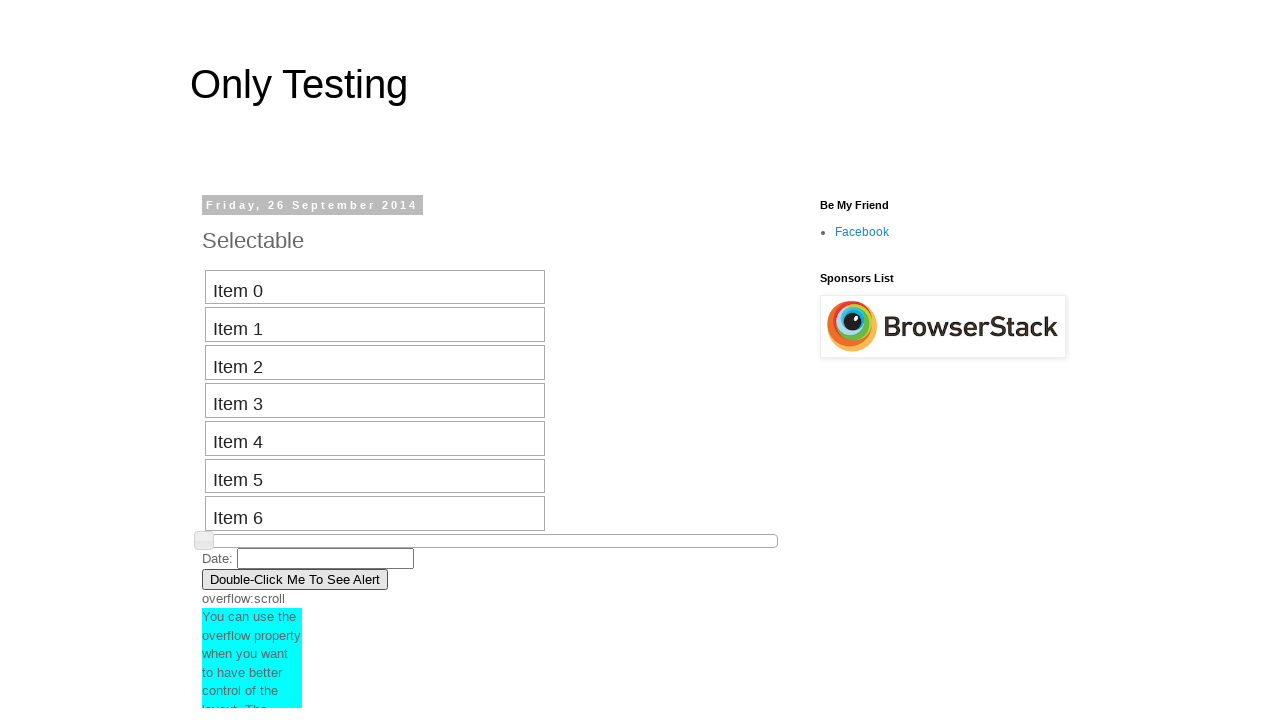

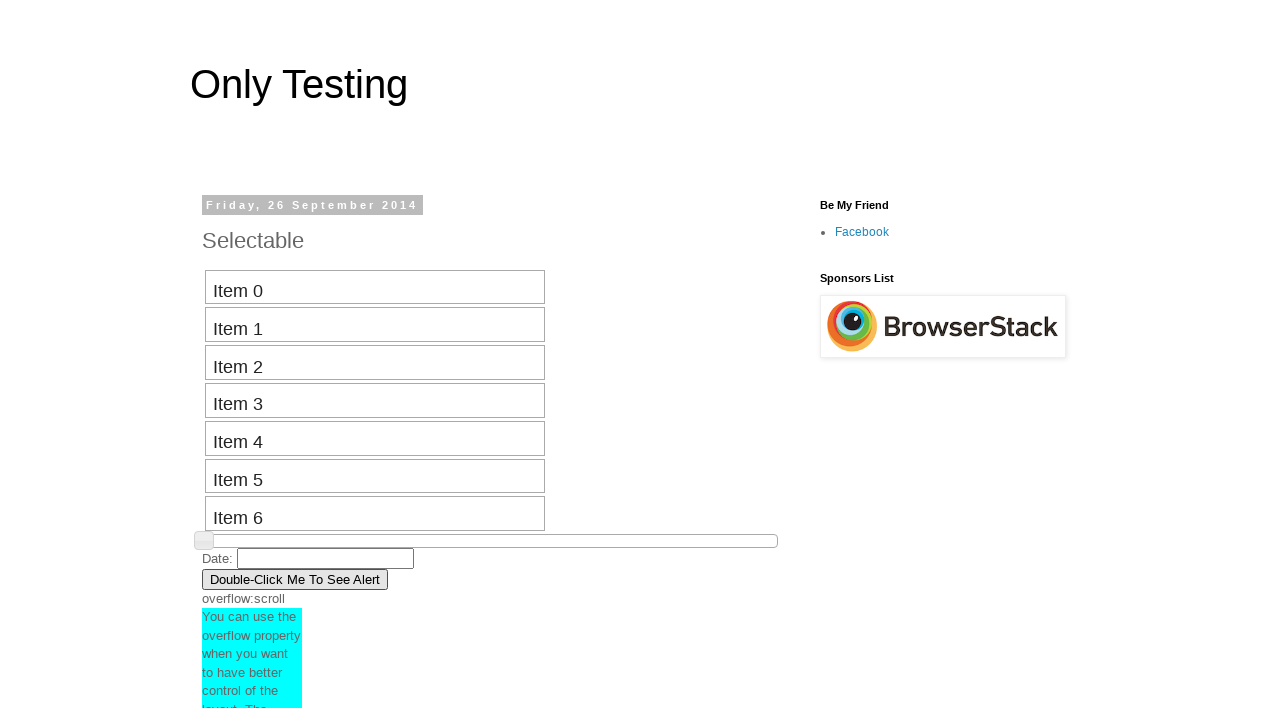